Tests that submitting an empty input displays the error message "You haven't entered anything"

Starting URL: https://kristinek.github.io/site/tasks/enter_a_number

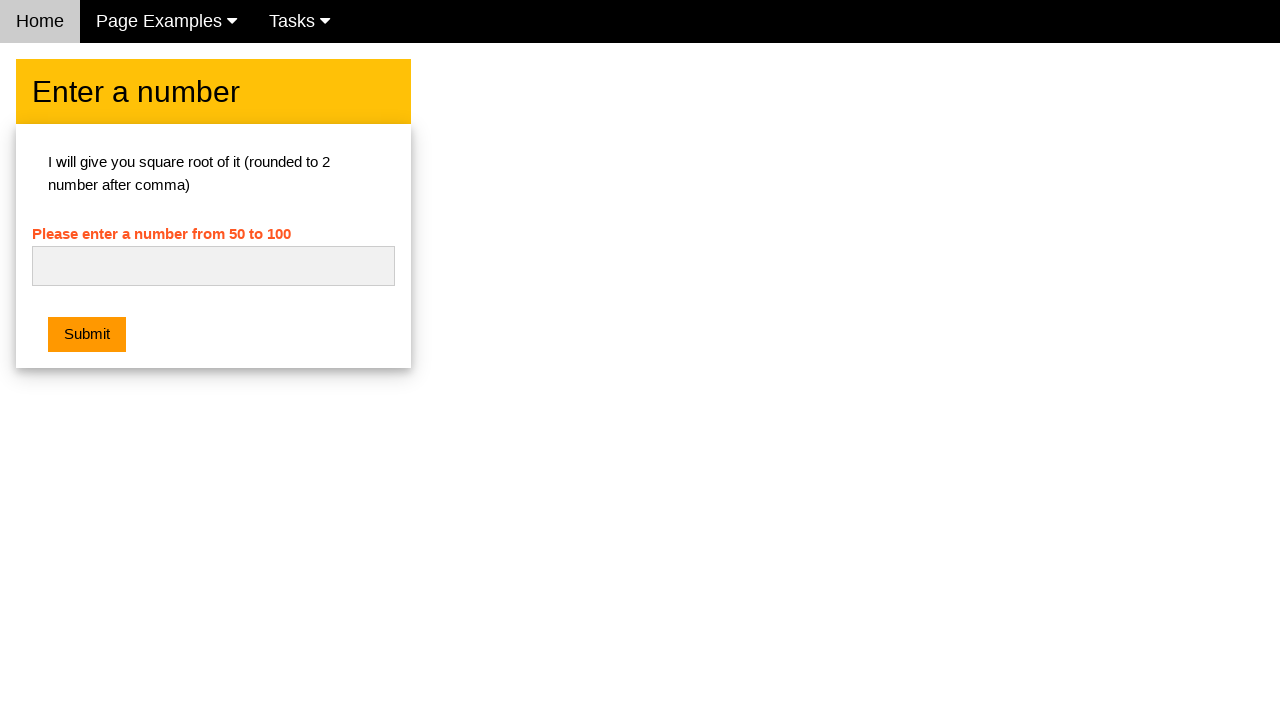

Navigated to task page
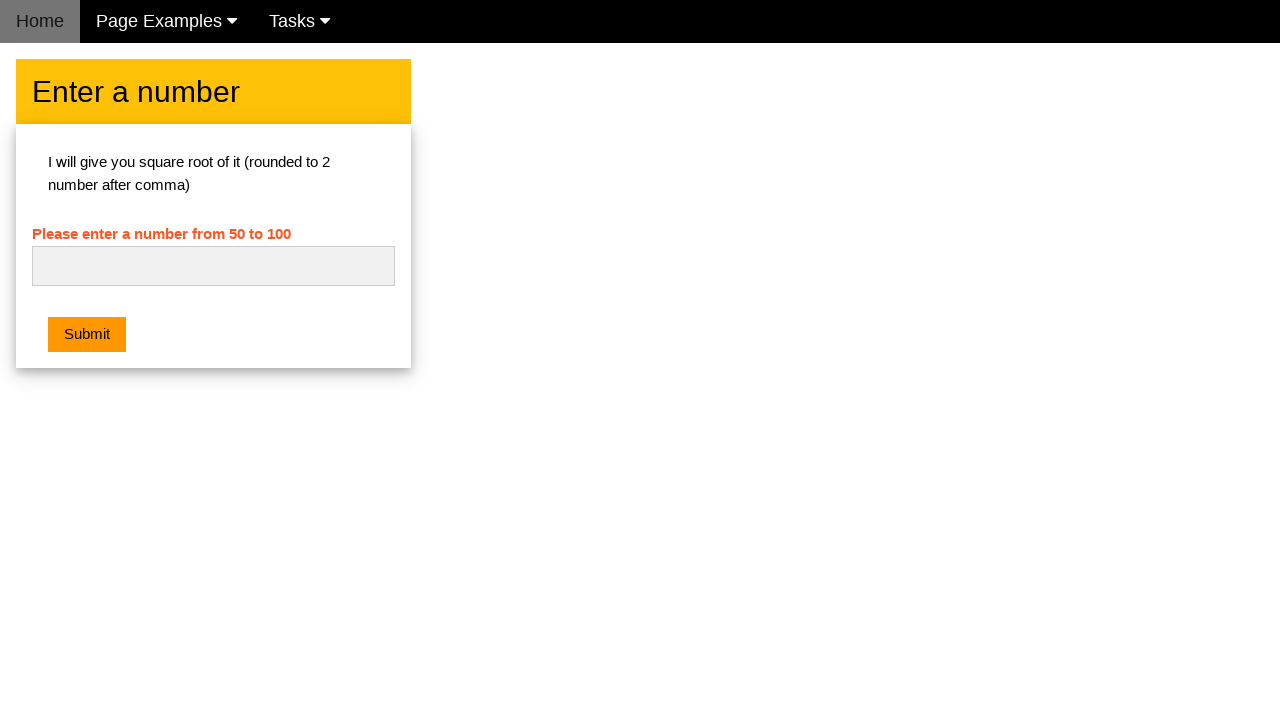

Clicked submit button with empty input field at (87, 335) on .w3-btn
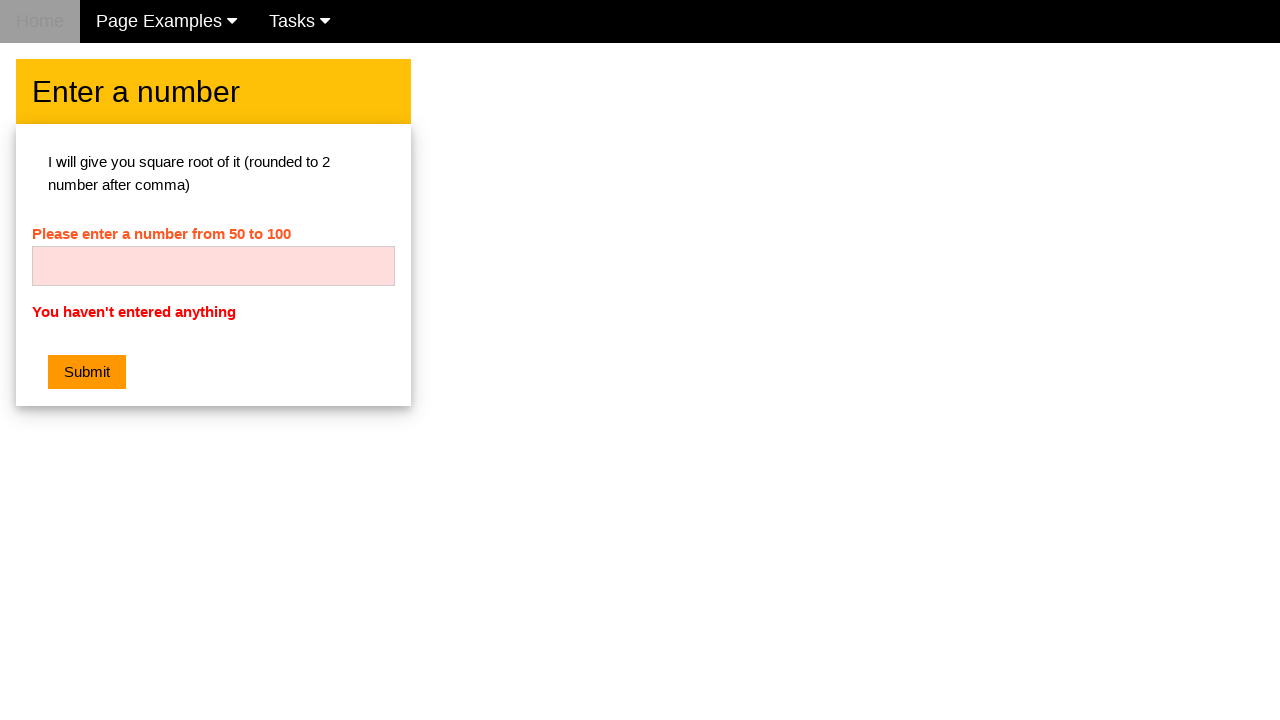

Error message appeared
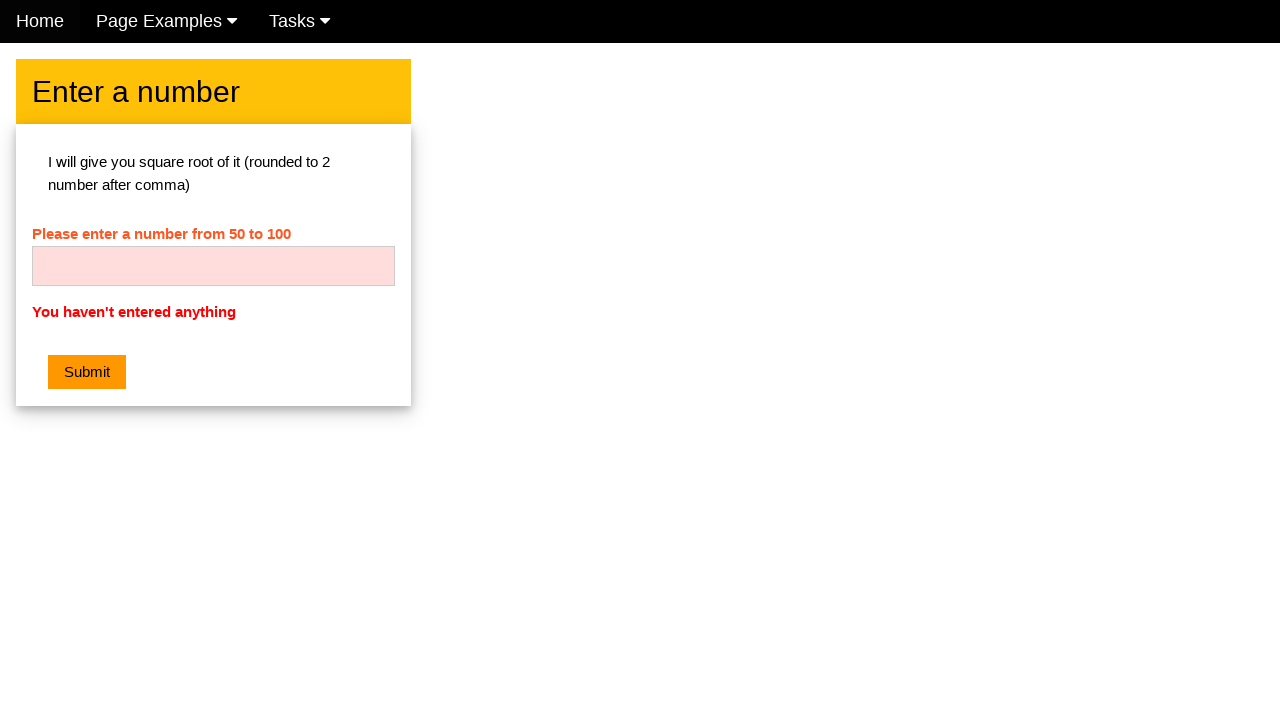

Verified error message is visible
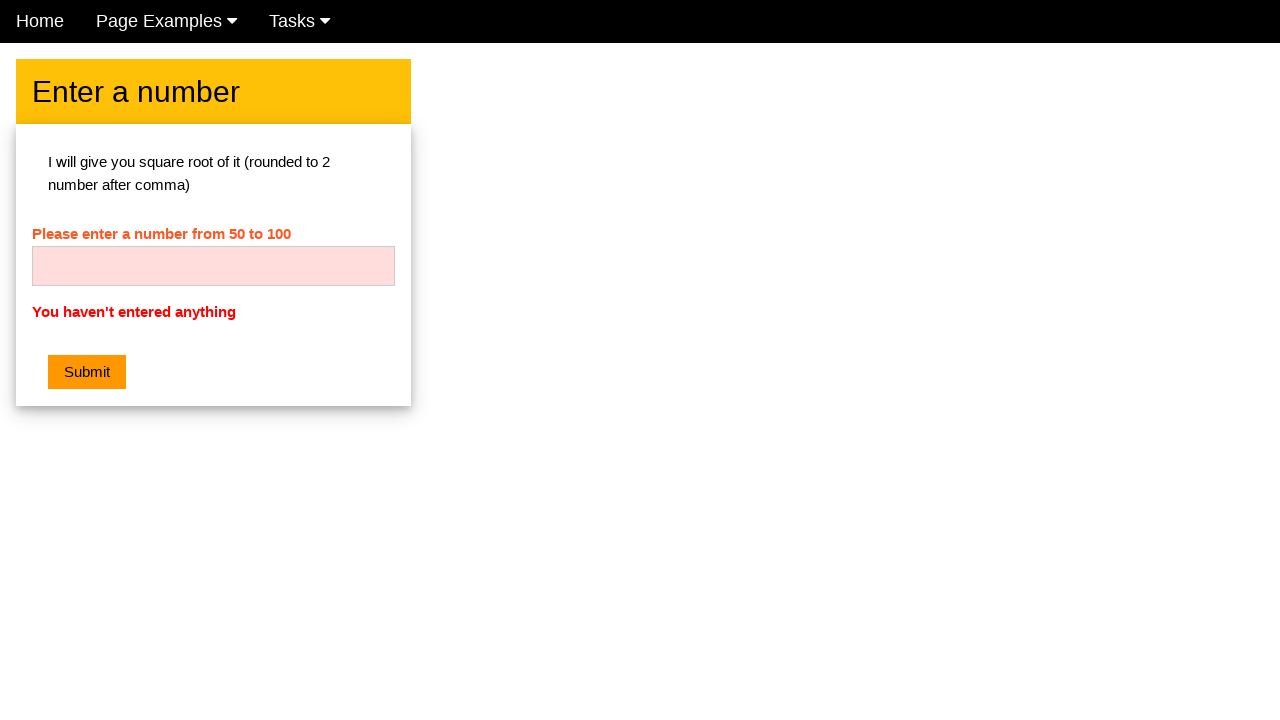

Verified error message text is 'You haven't entered anything'
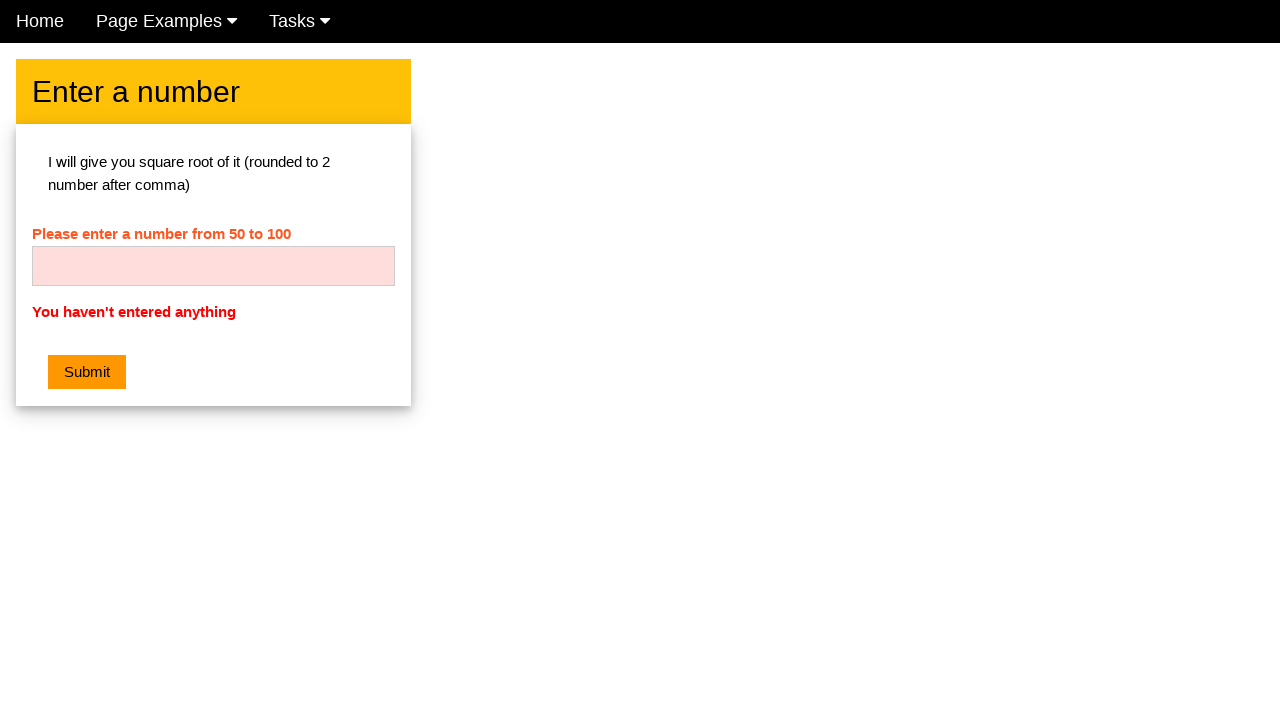

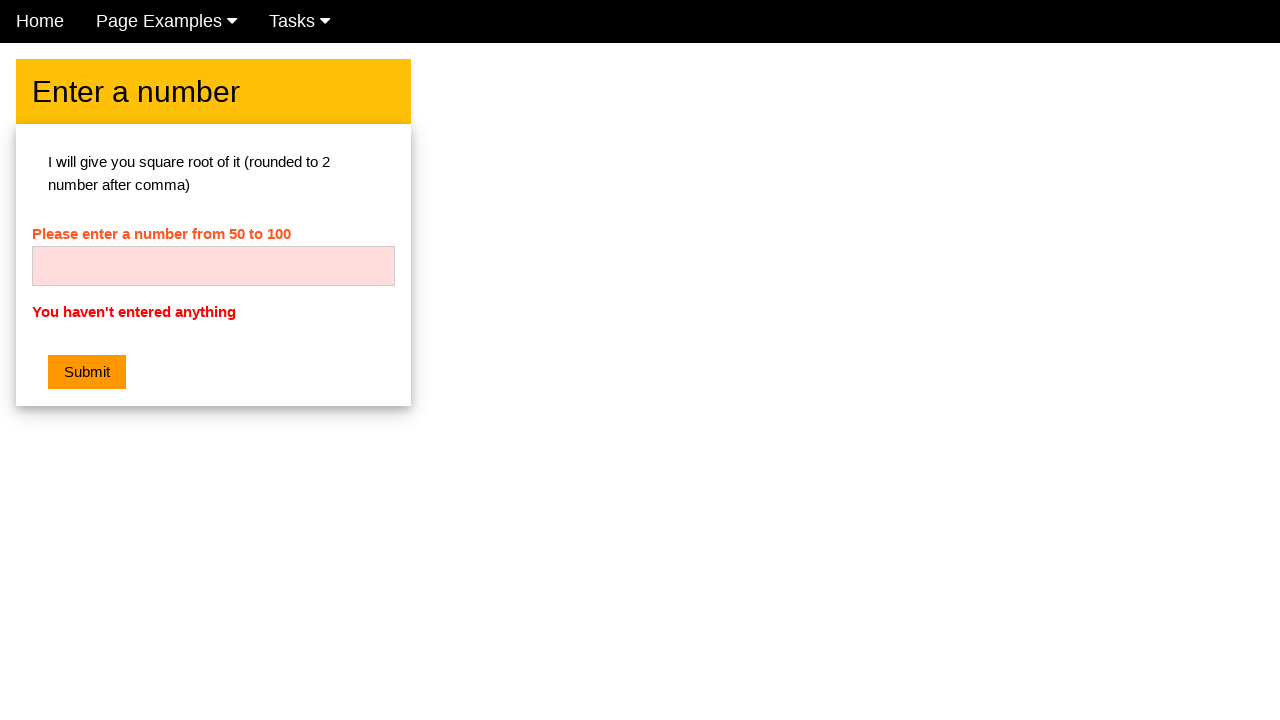